Tests the yard signs product configurator by selecting various product options from dropdown menus, including changing size, material, and quantity options to verify the configuration interface works correctly.

Starting URL: https://www.uprinting.com/yard-signs.html

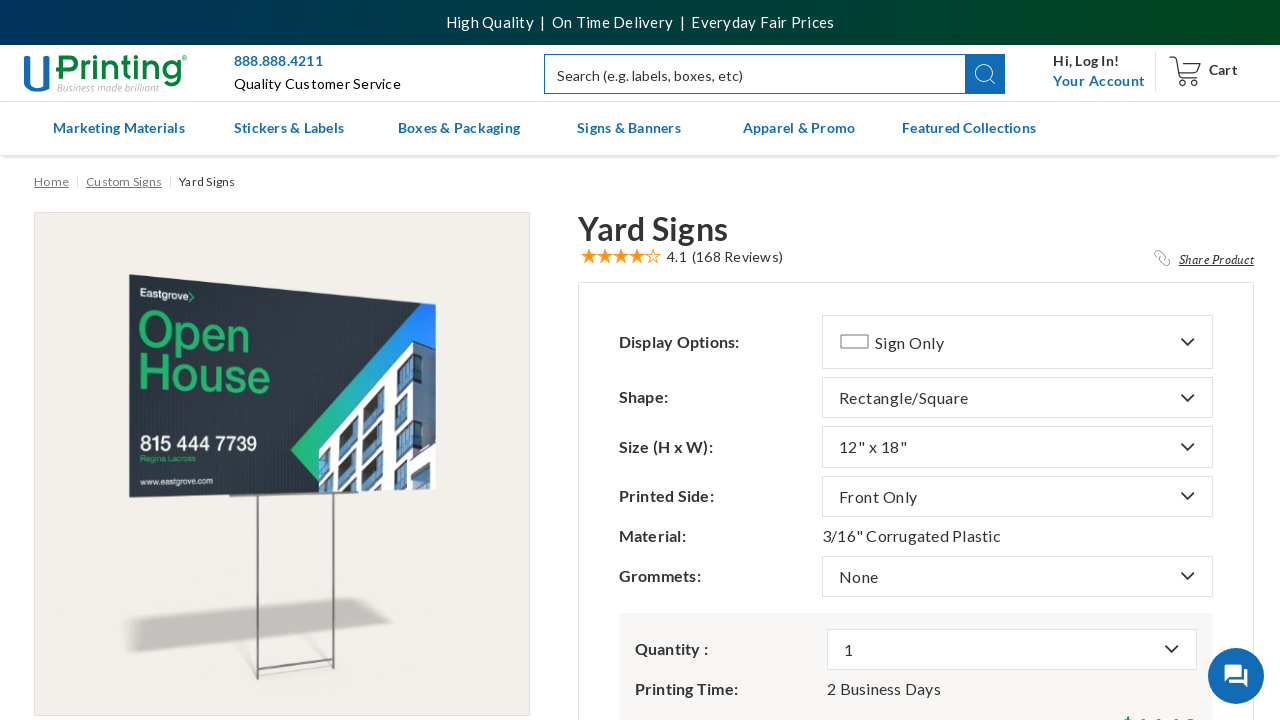

Waited 5 seconds for yard signs page to fully load
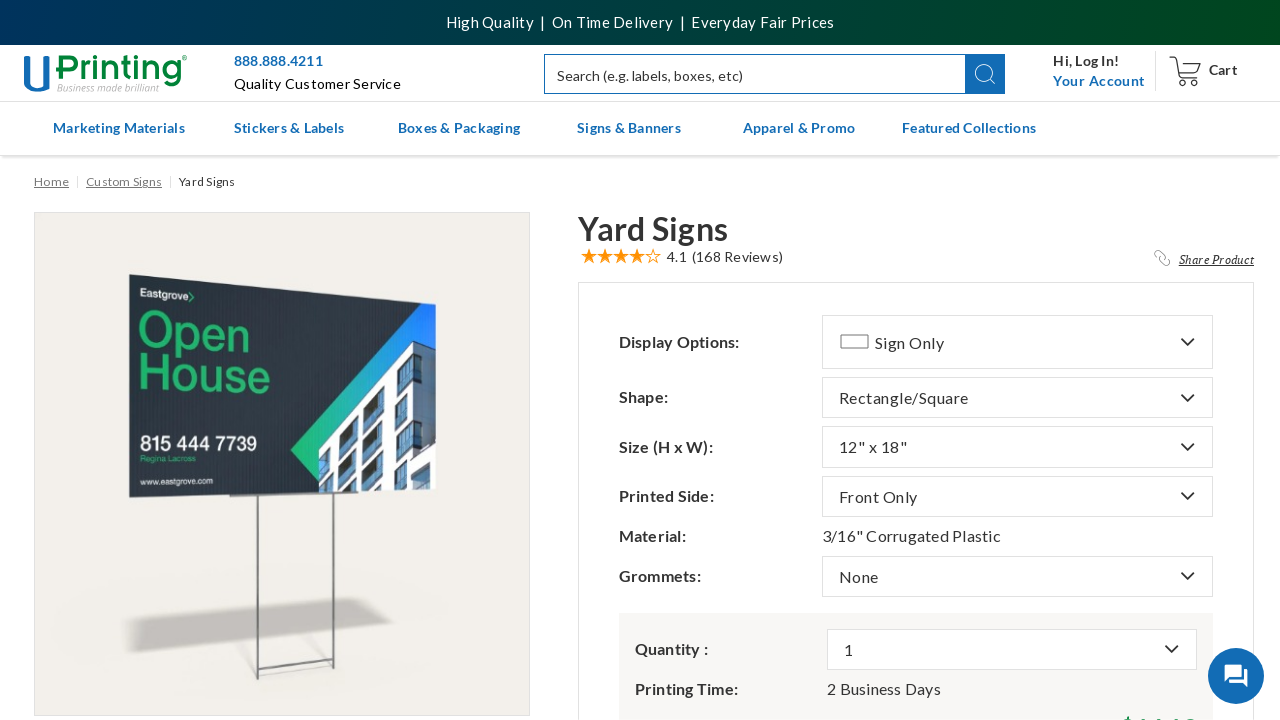

Located all dropdown toggle buttons on the configurator
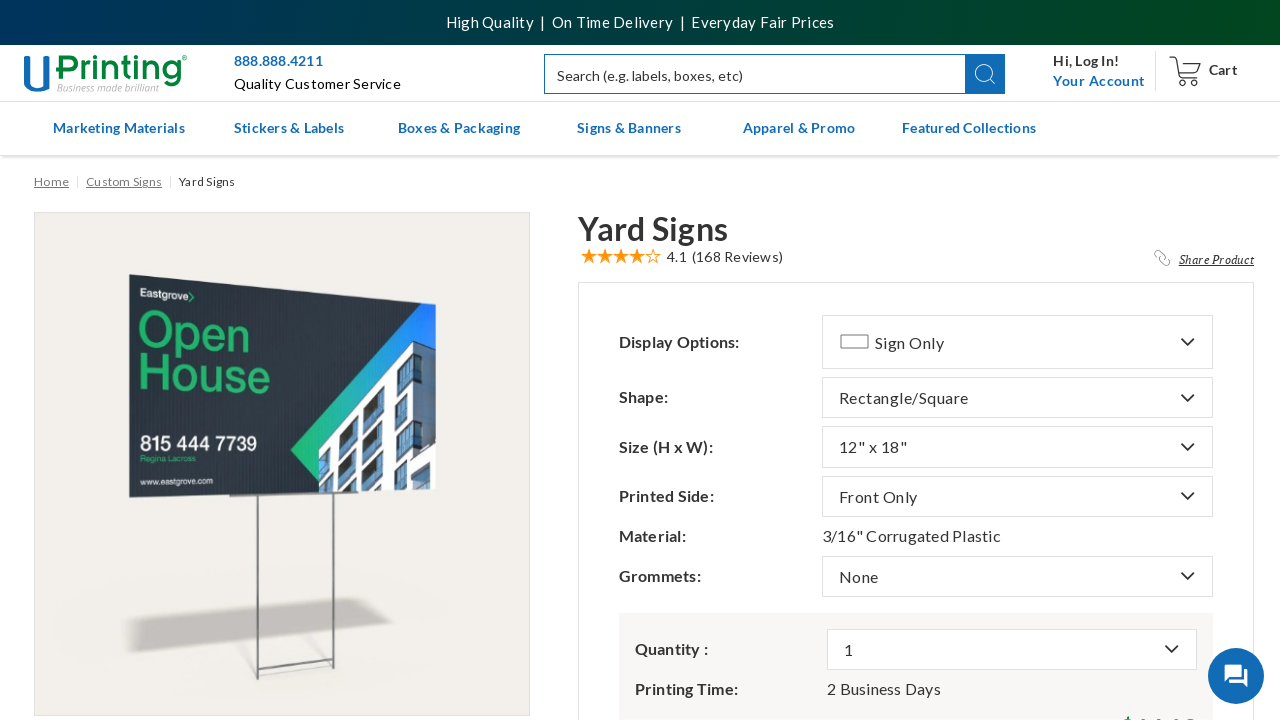

Clicked second dropdown button to expand options at (1017, 398) on button.btn.dropdown-toggle >> nth=1
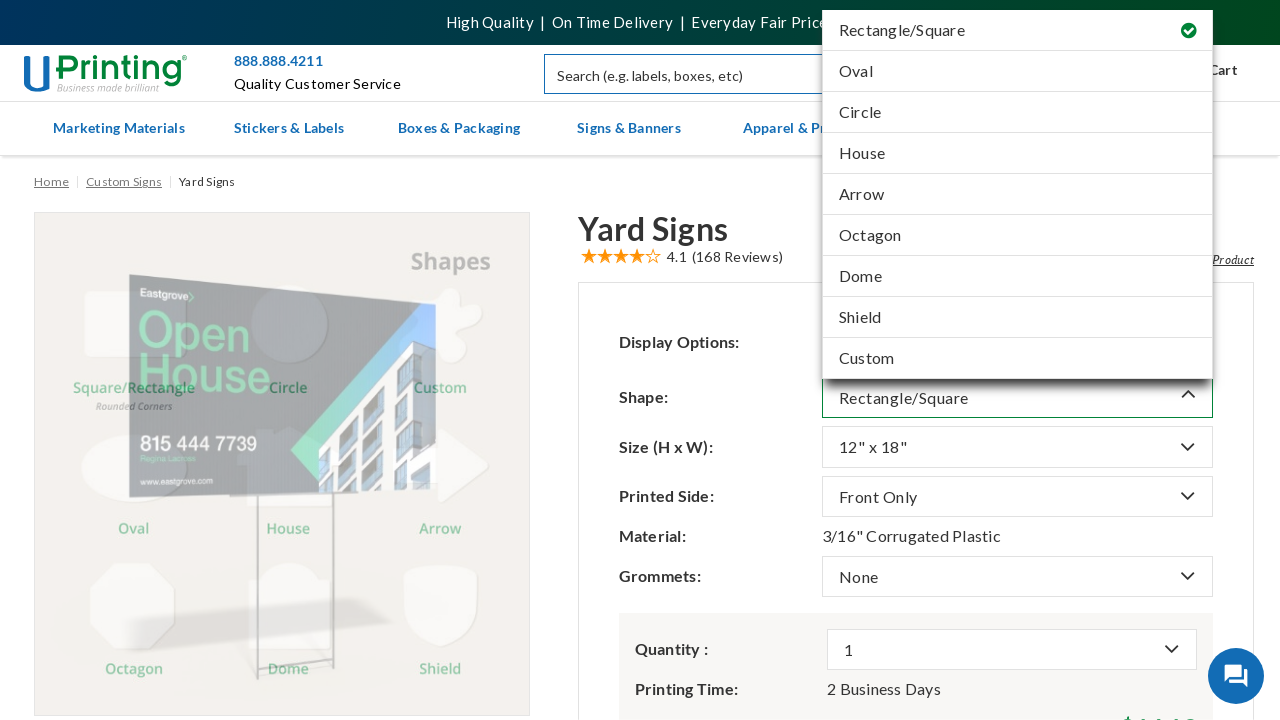

Waited for dropdown menu to expand
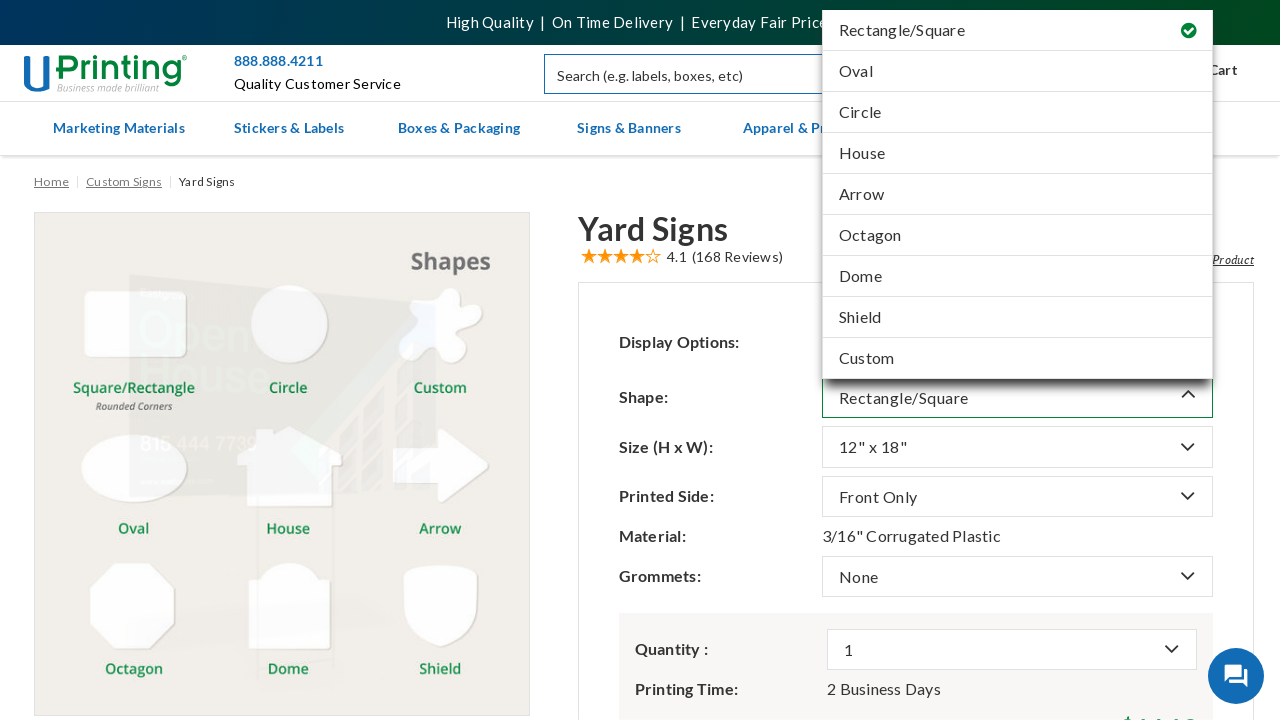

Selected 5th option from second dropdown (index 4) at (1017, 195) on div.site-dropdown.dropdown.expanded a.attr-value.val-wrap >> nth=4
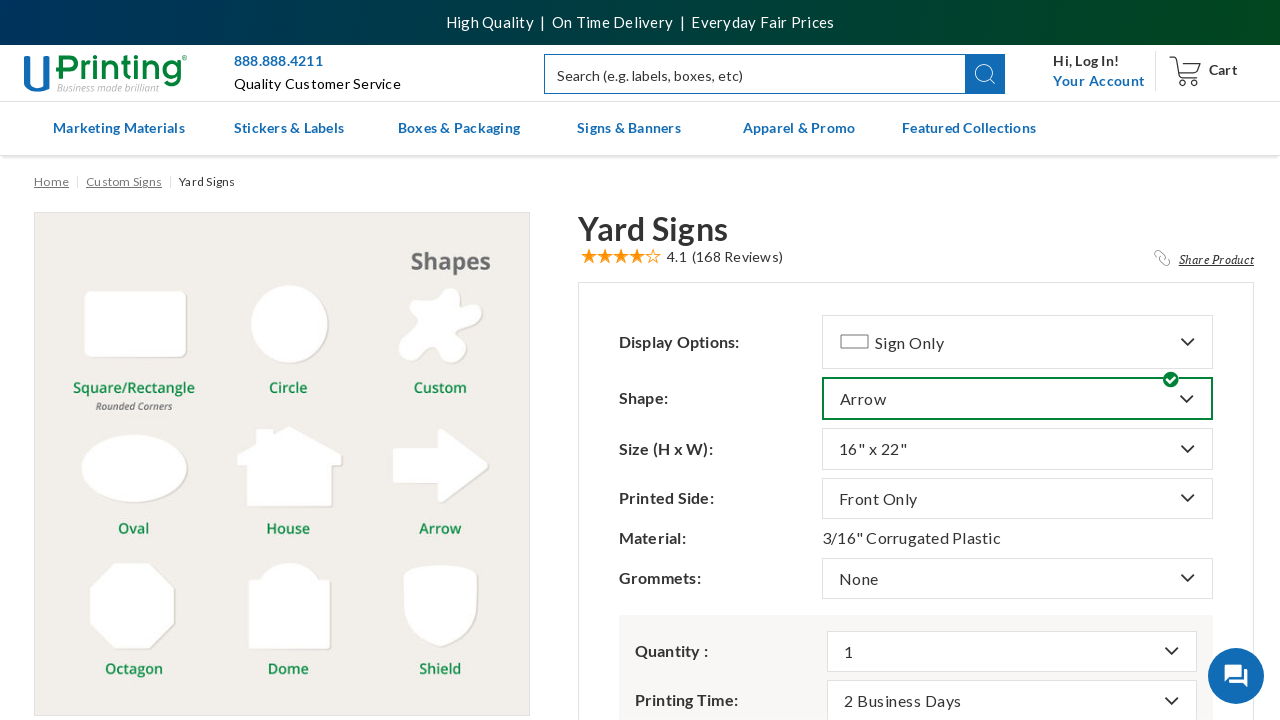

Waited for price to update after selection
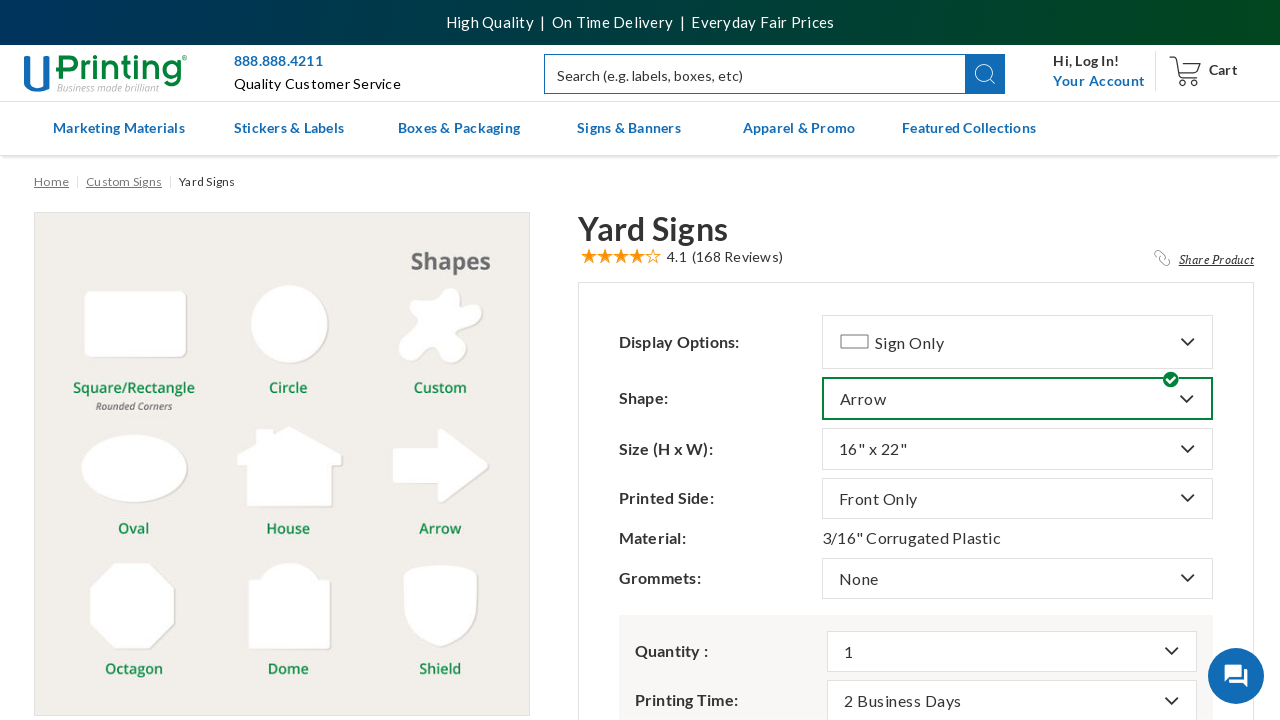

Clicked third dropdown button to expand options at (1017, 449) on button.btn.dropdown-toggle >> nth=2
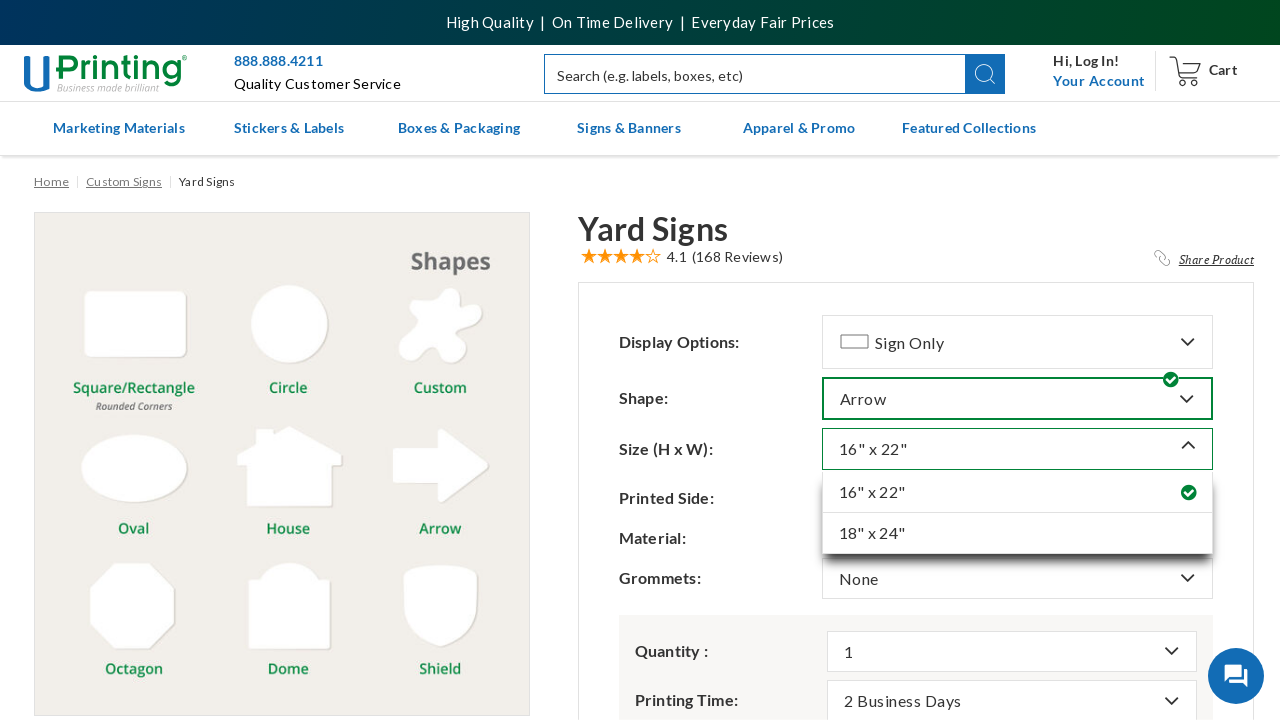

Waited for dropdown menu to expand
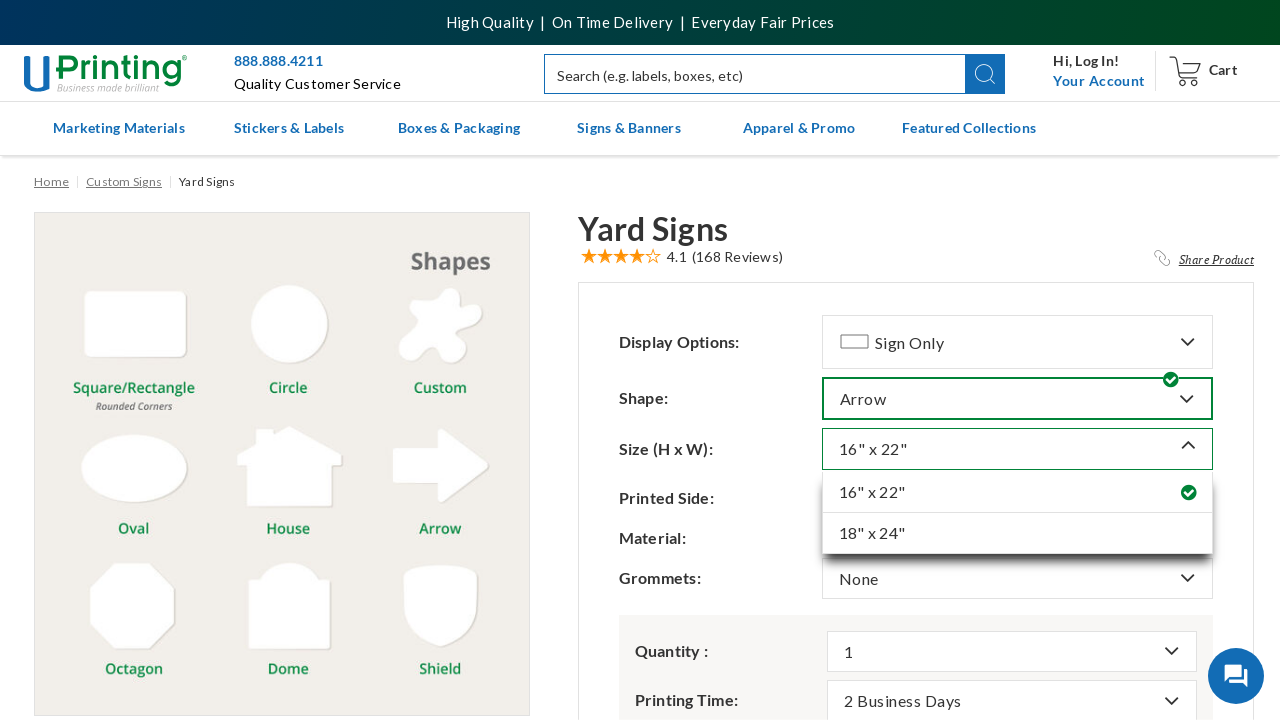

Selected 8th option from third dropdown (index 7) at (1017, 533) on div.site-dropdown.dropdown.expanded a.attr-value.val-wrap >> nth=7
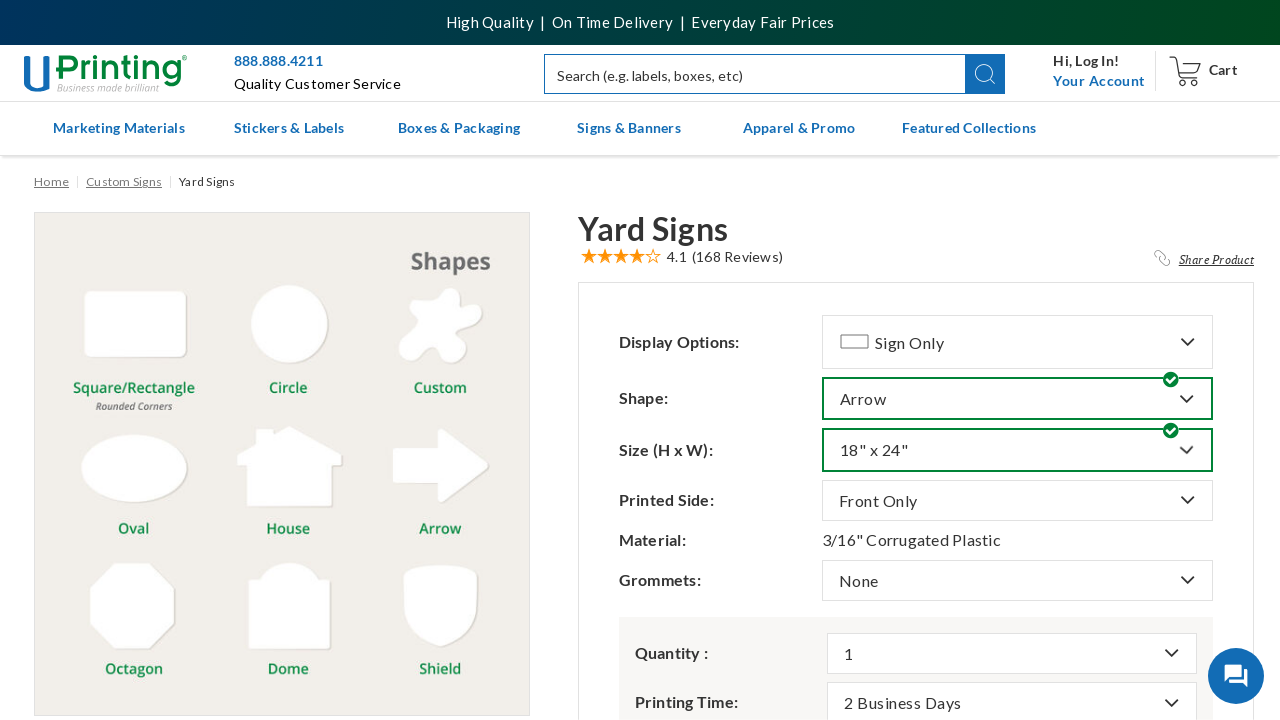

Waited for price to update after selection
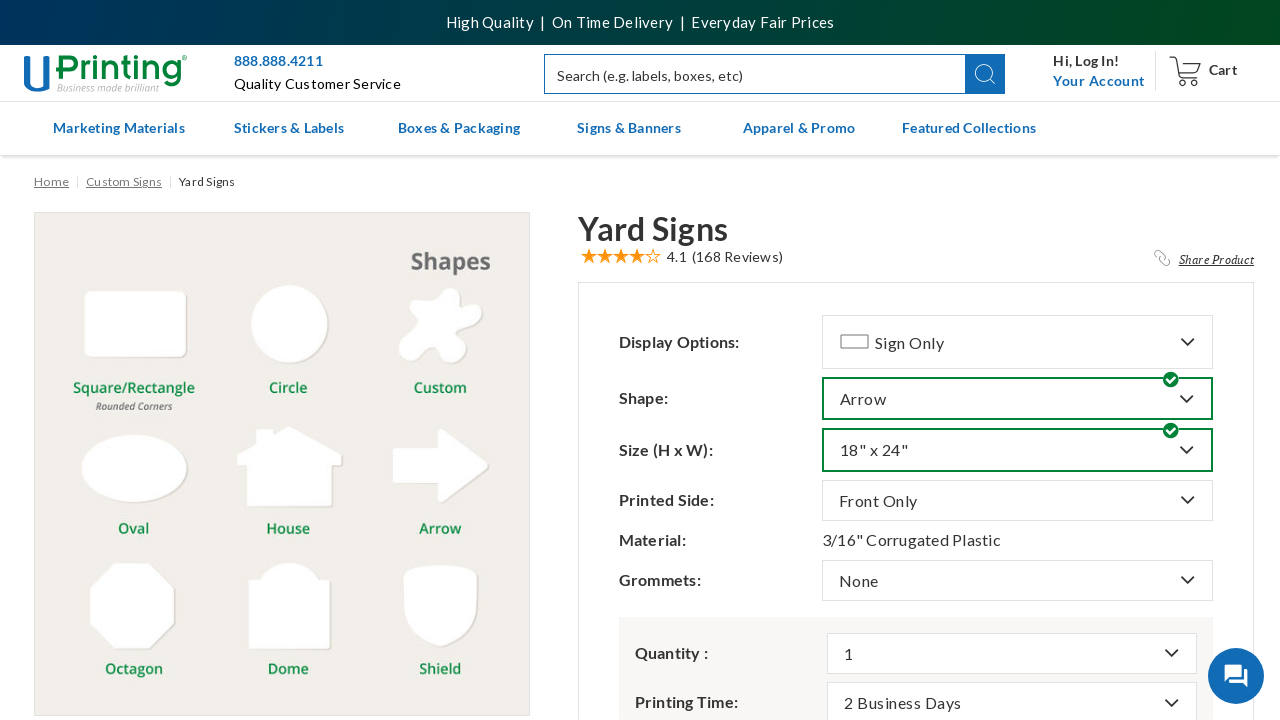

Clicked sixth dropdown button to expand options at (1017, 580) on button.btn.dropdown-toggle >> nth=5
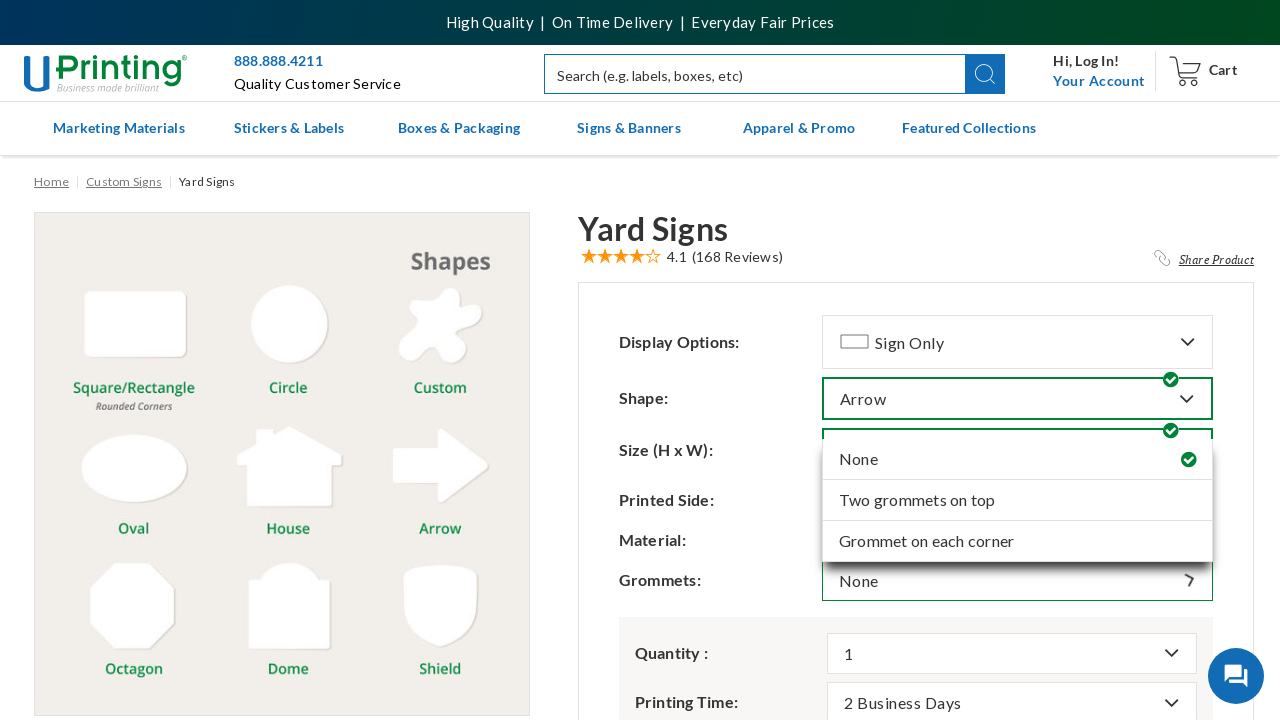

Waited for dropdown menu to expand
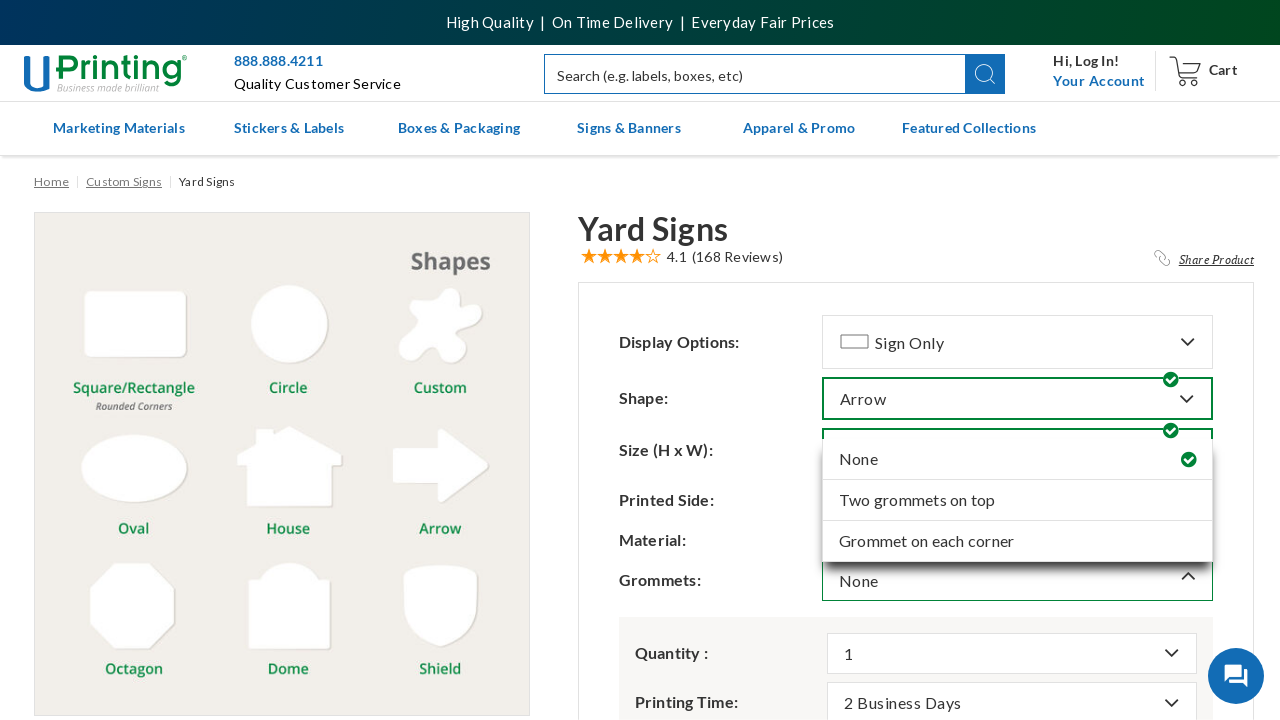

Selected 3rd option from sixth dropdown (index 2) at (1017, 541) on div.site-dropdown.dropdown.expanded a.attr-value.val-wrap >> nth=2
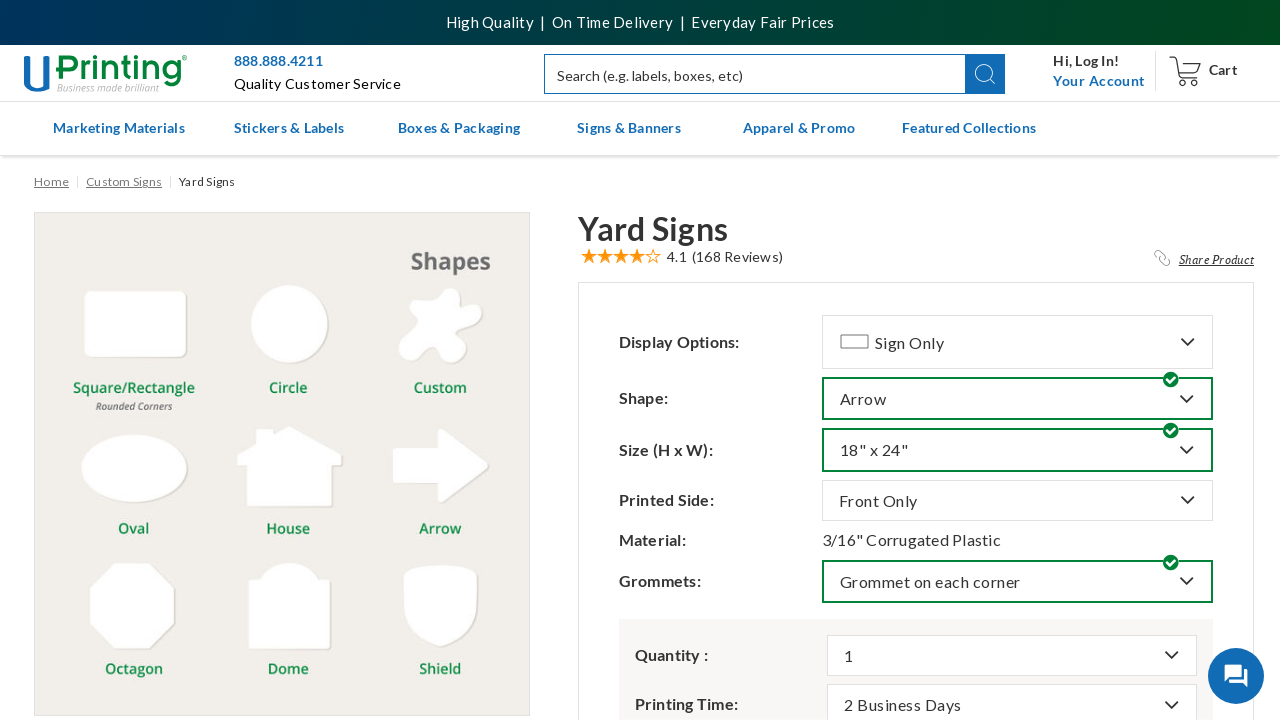

Waited for price to update after selection
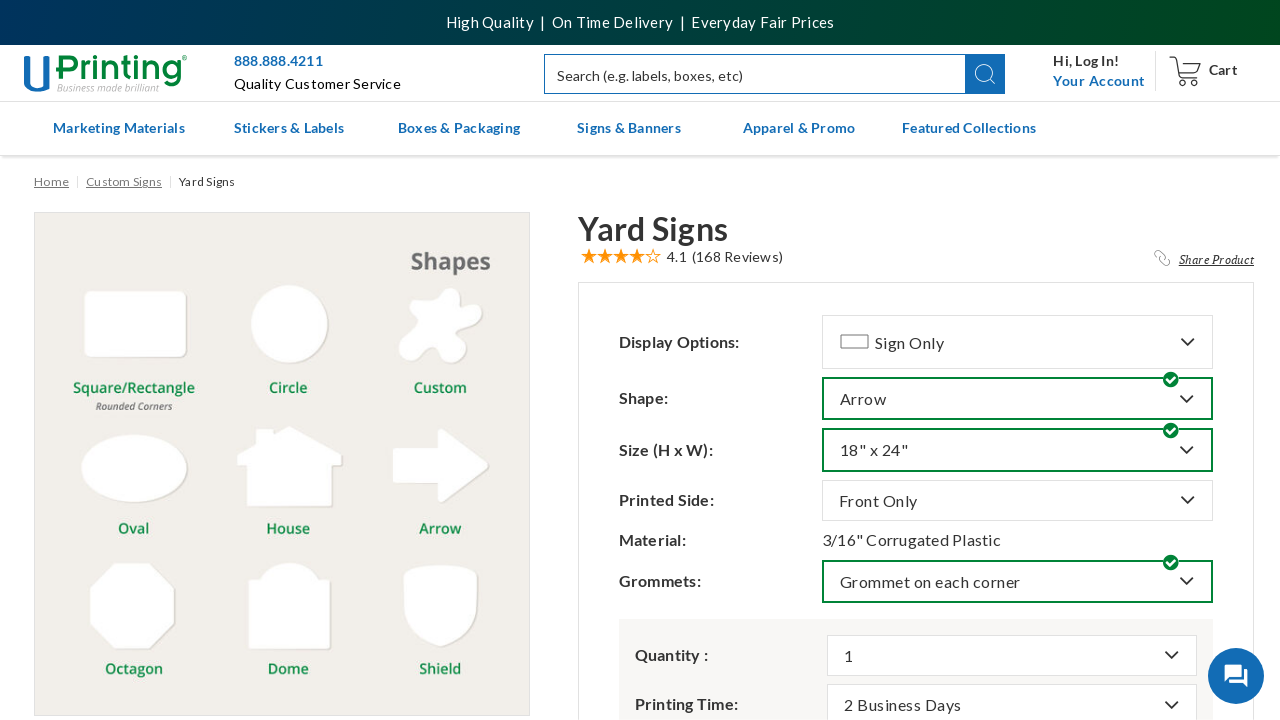

Clicked seventh dropdown button to expand options at (1012, 655) on button.btn.dropdown-toggle >> nth=6
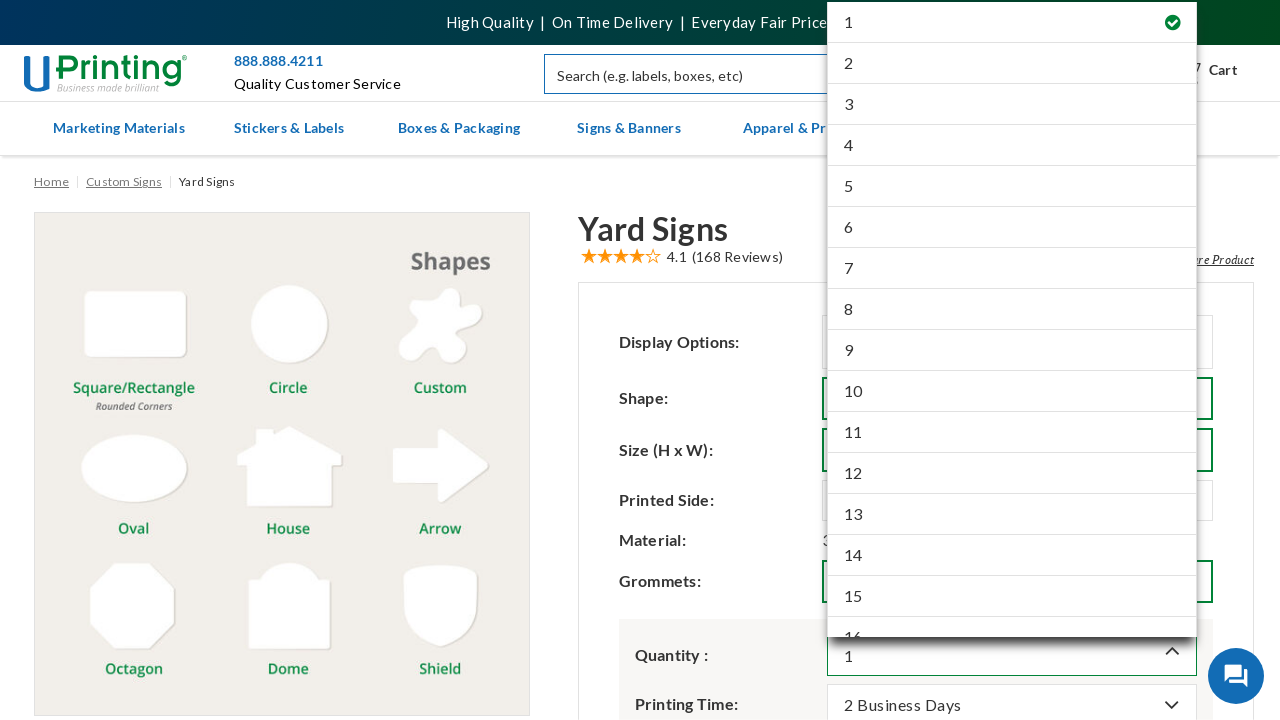

Waited for dropdown menu to expand
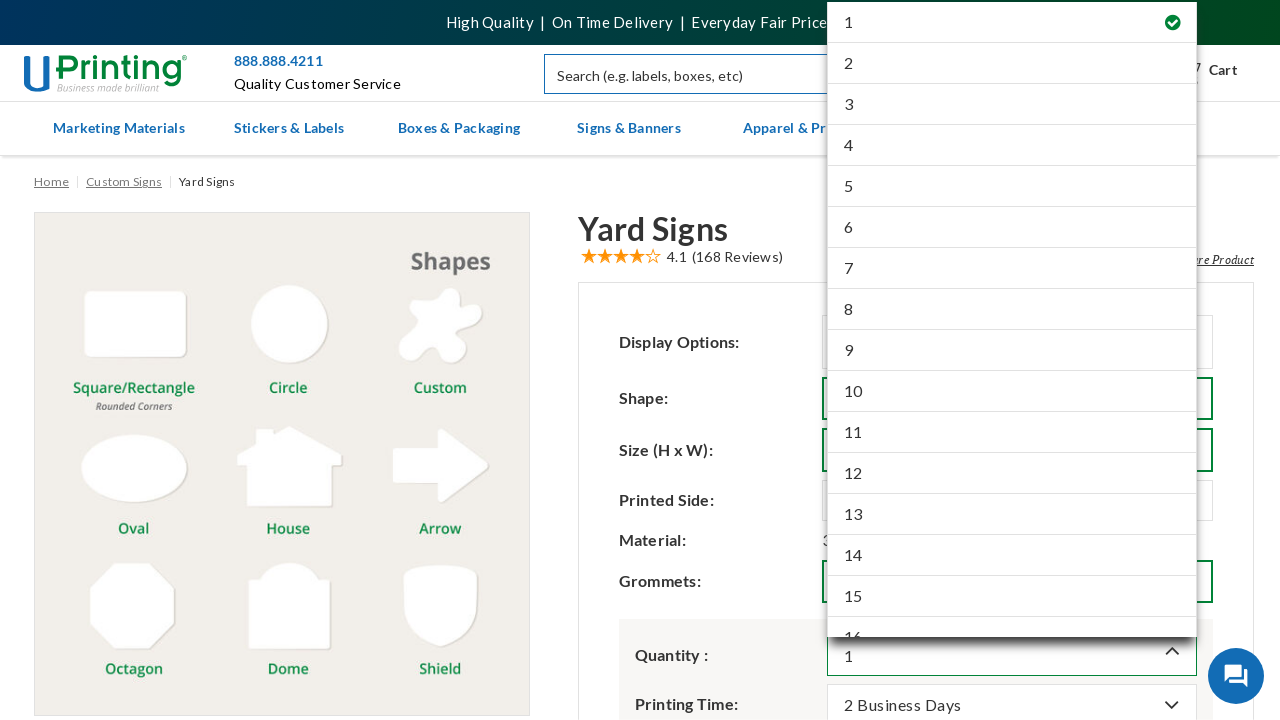

Selected 1st option from seventh dropdown (index 0) at (1012, 22) on div.site-dropdown.dropdown.expanded a.attr-value.val-wrap >> nth=0
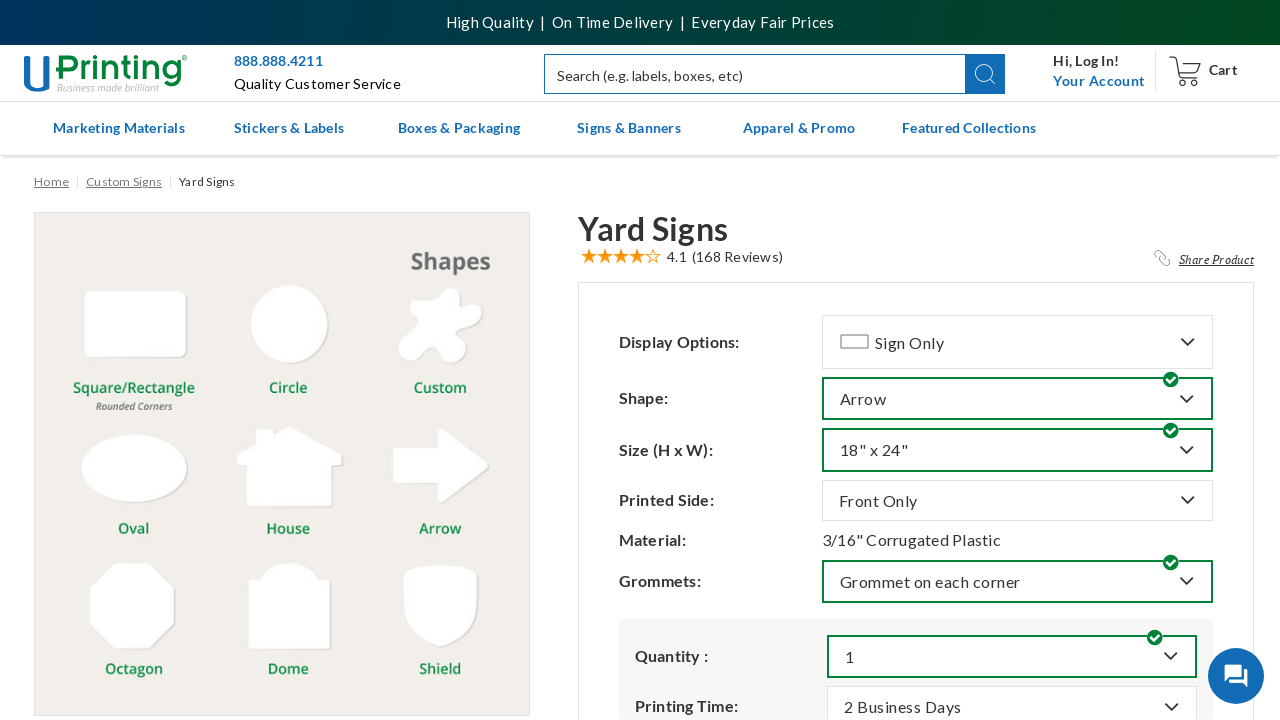

Waited 1 second for configuration to update
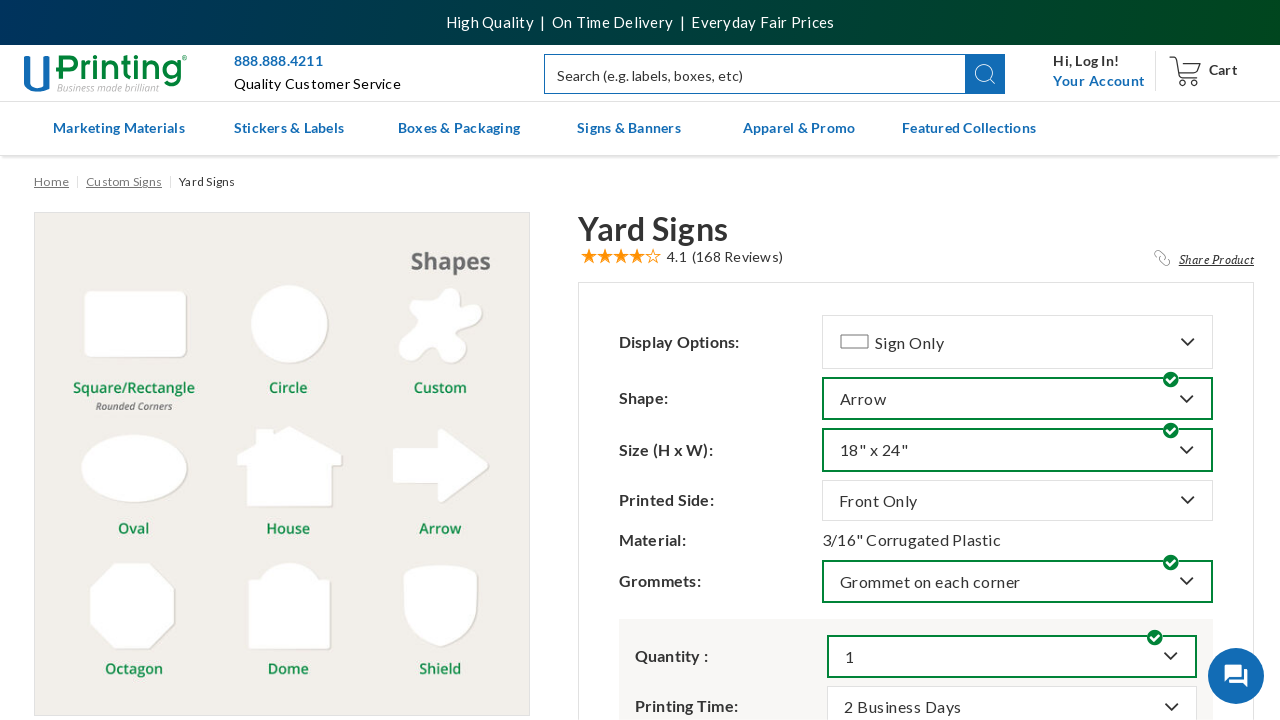

Verified that subtotal price element is displayed
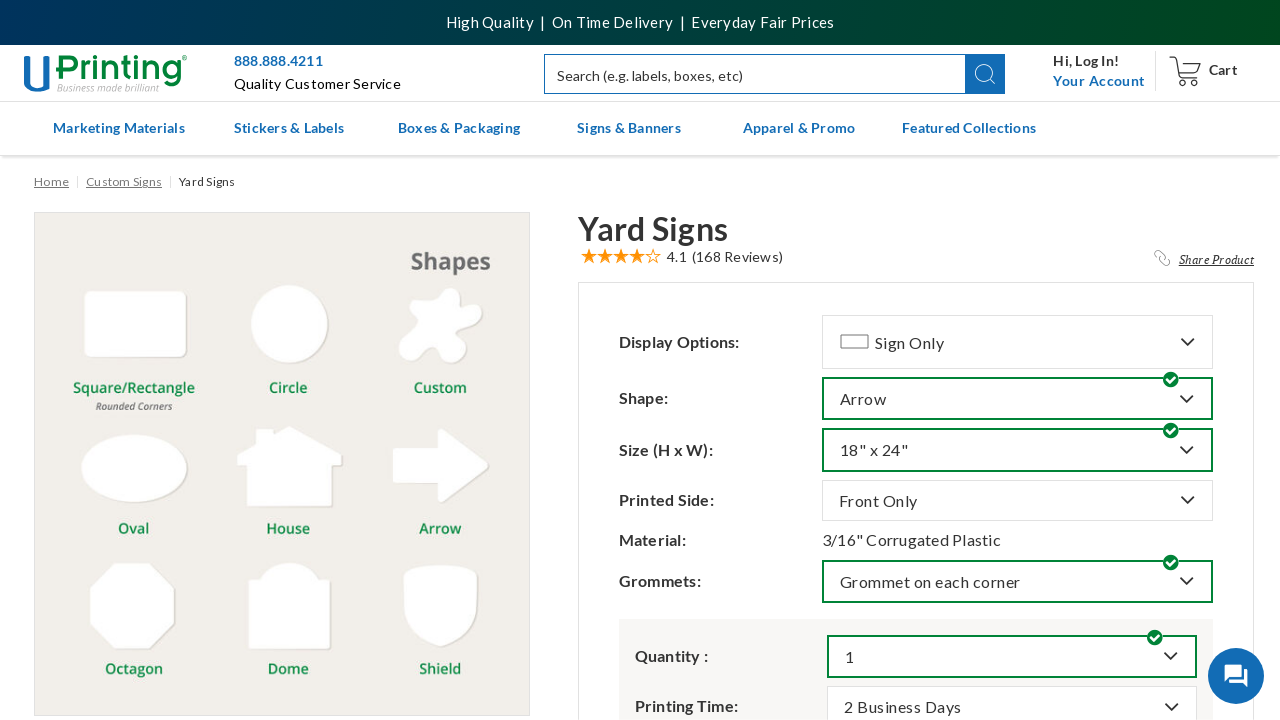

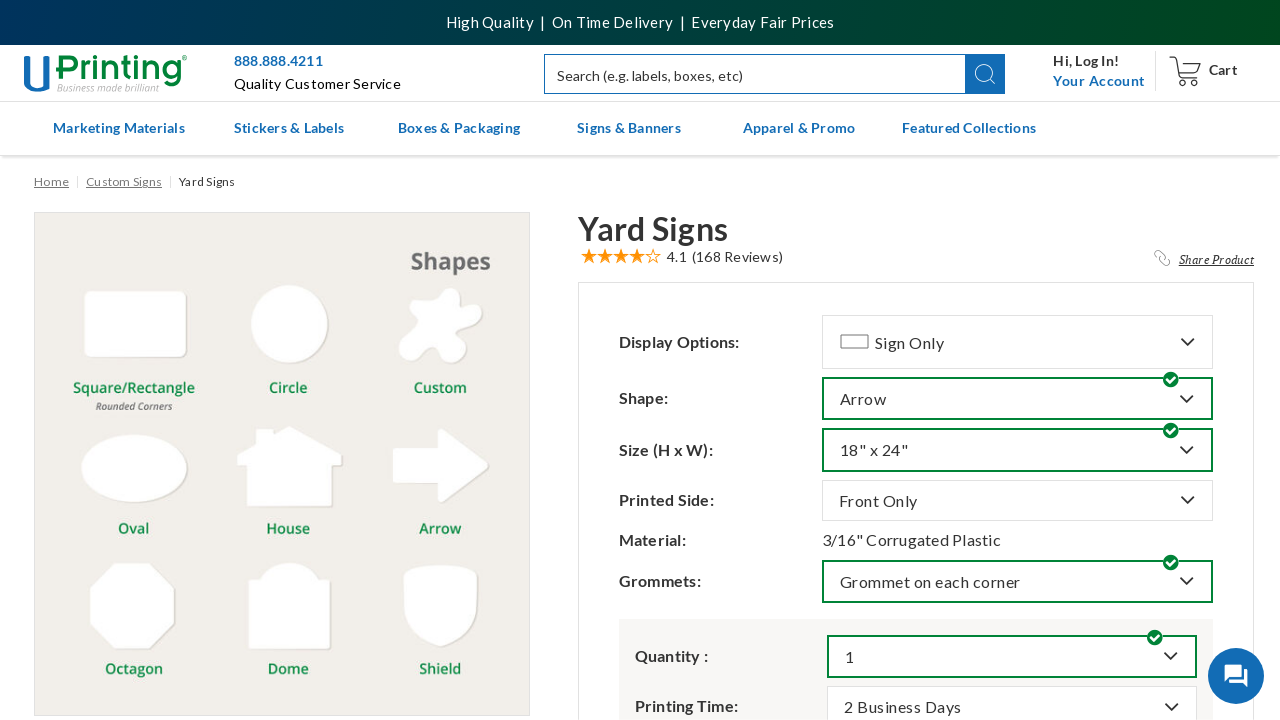